Tests clicking the "Yes" radio button and verifies the confirmation message displays "Yes"

Starting URL: https://demoqa.com/radio-button

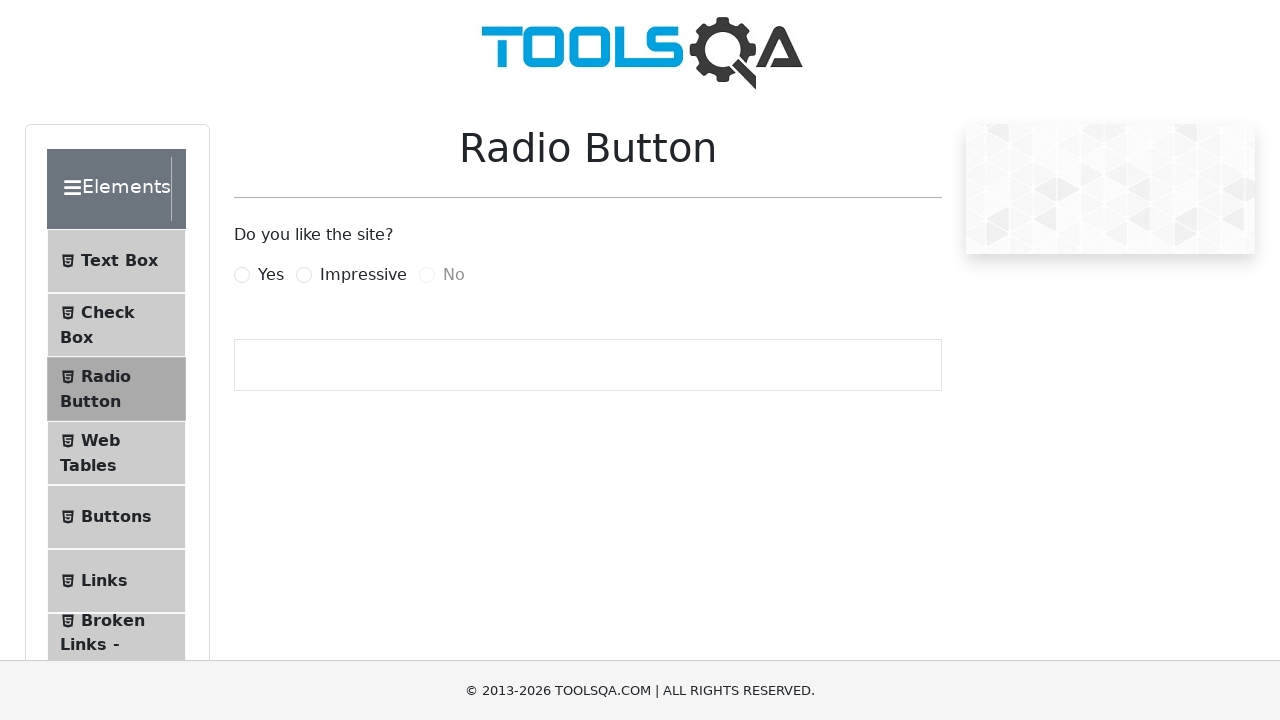

Located the Yes radio button element
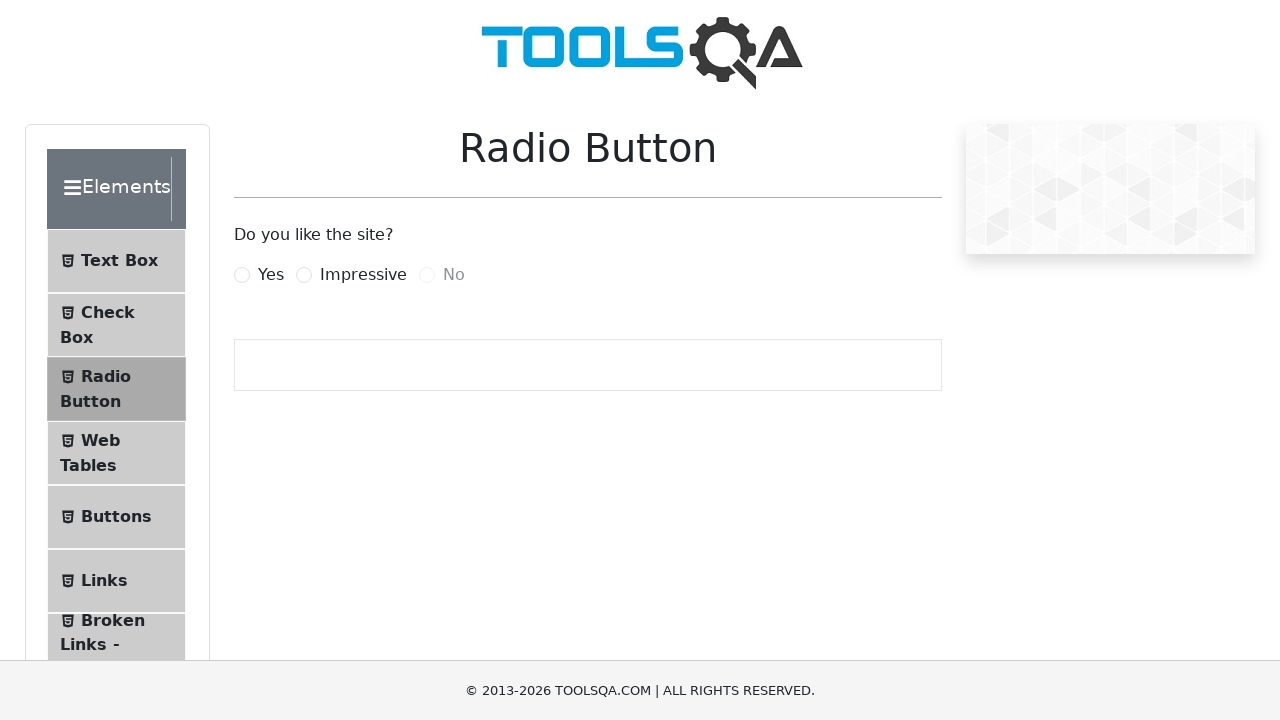

Verified that the Yes radio button is enabled
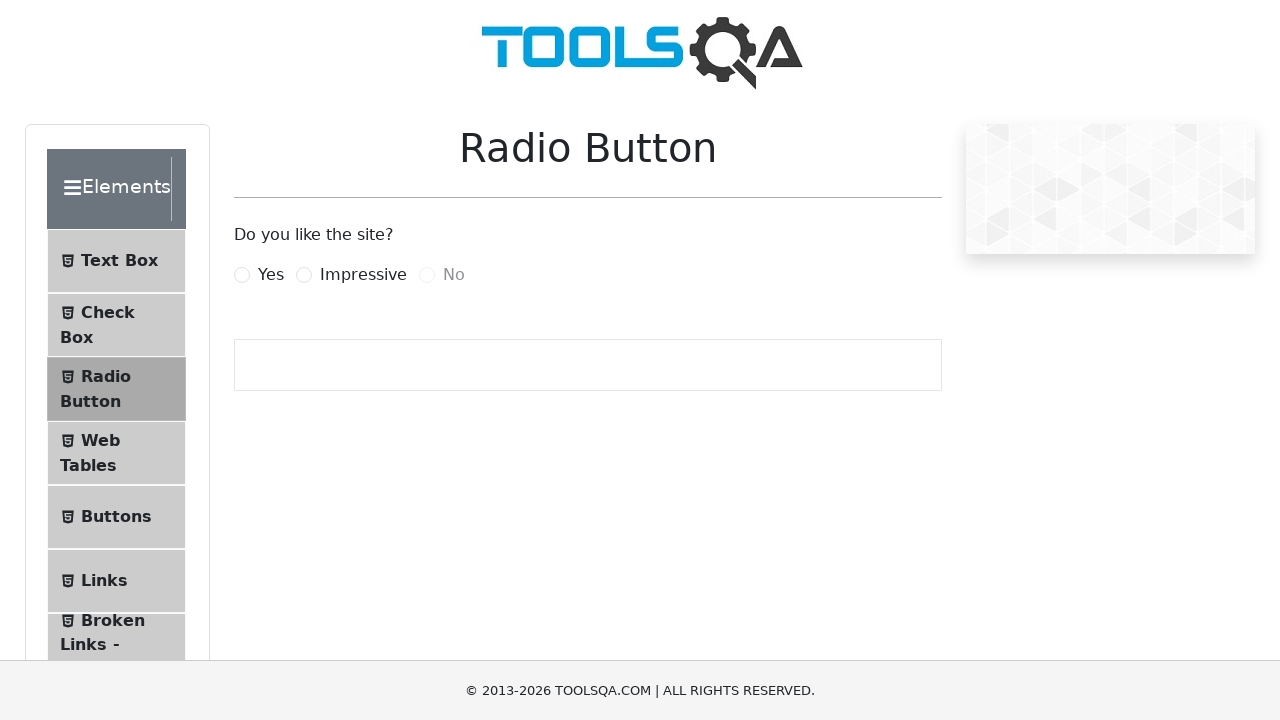

Clicked the Yes radio button label at (271, 275) on label[for='yesRadio']
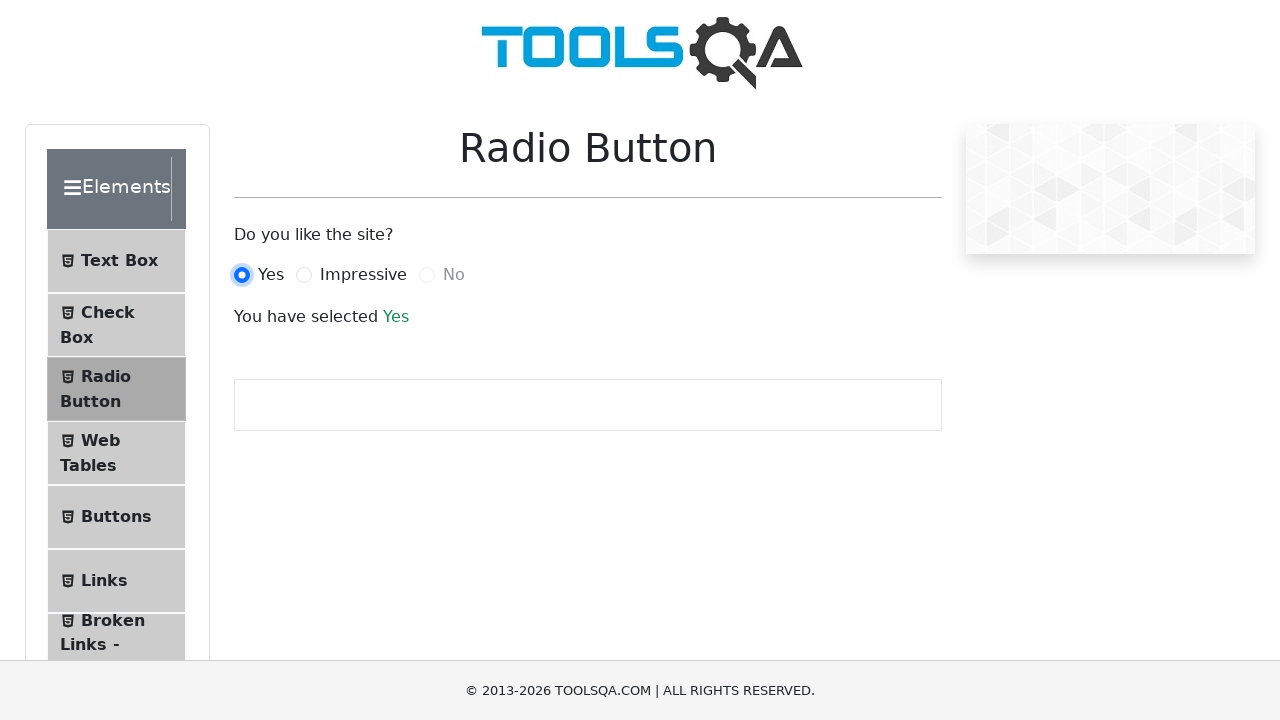

Located the confirmation message element
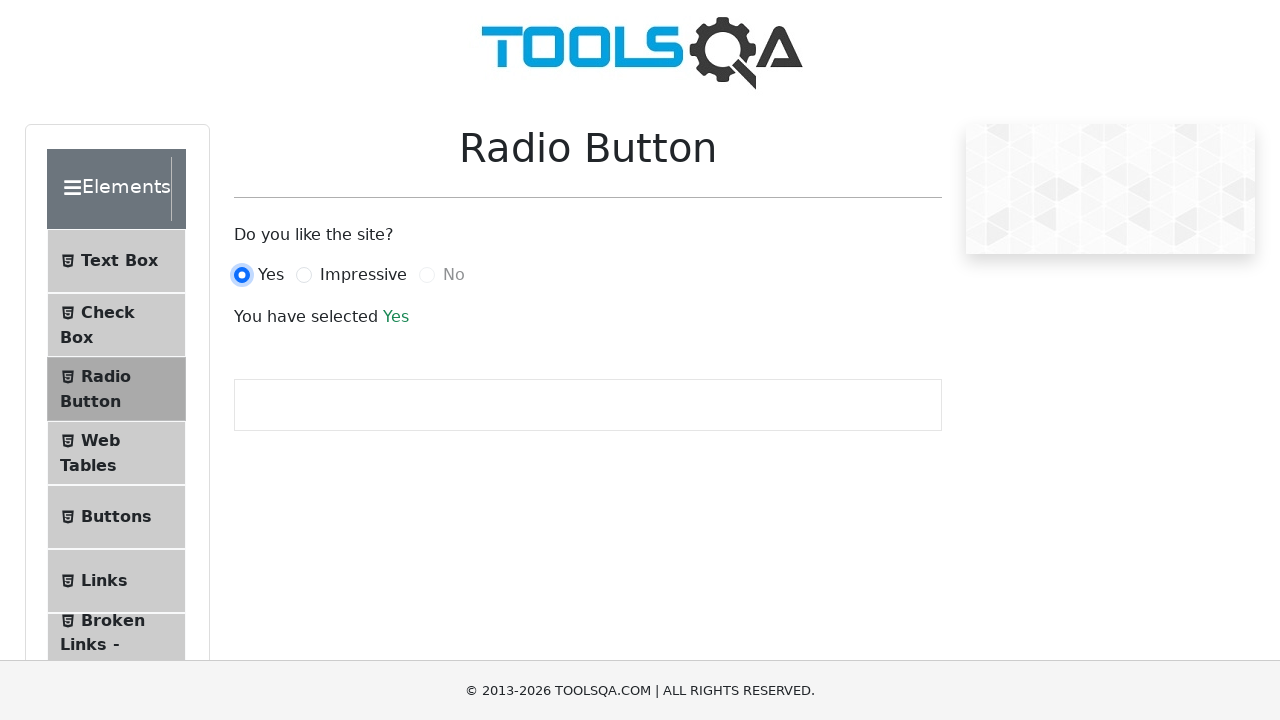

Waited for confirmation message to be visible
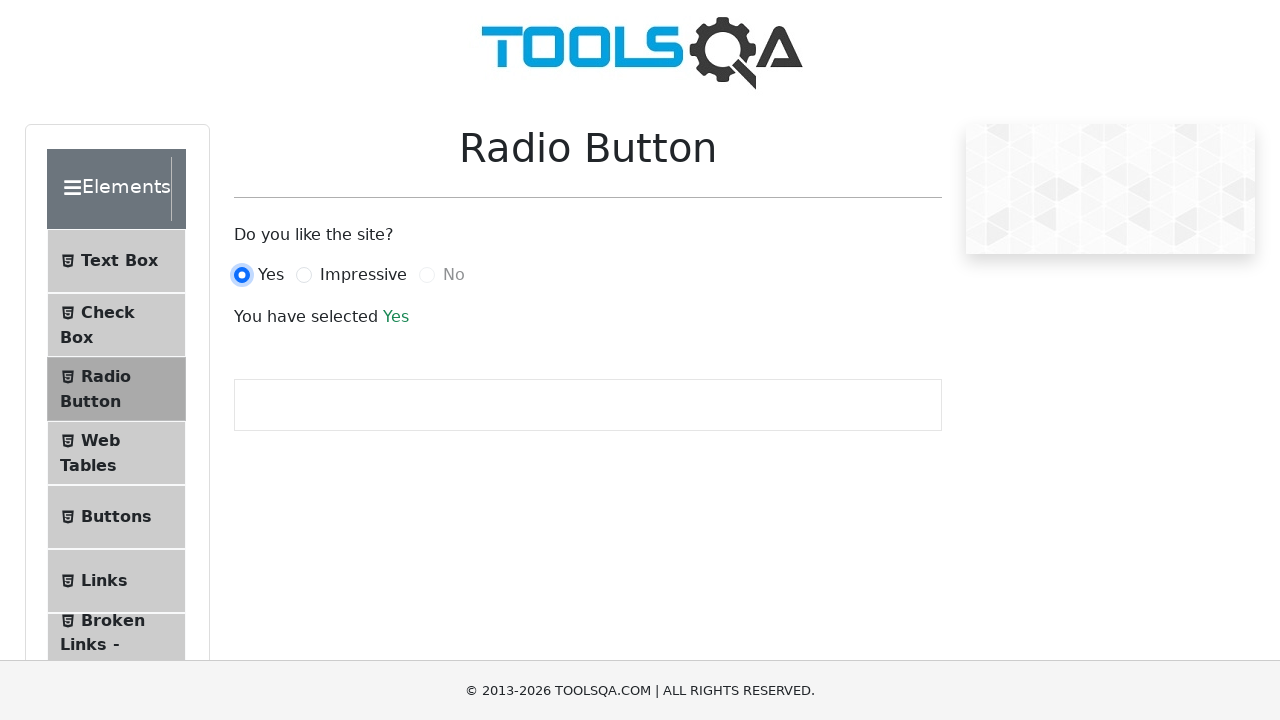

Retrieved confirmation message text
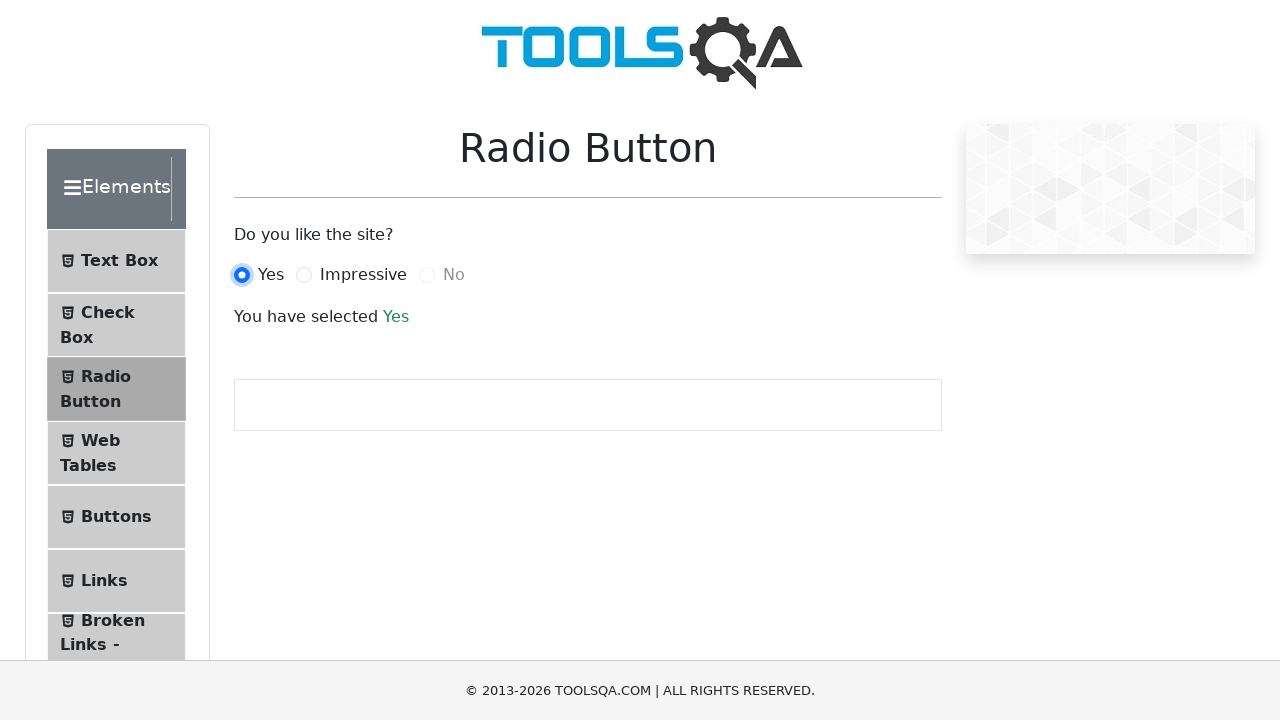

Verified that confirmation message contains 'Yes'
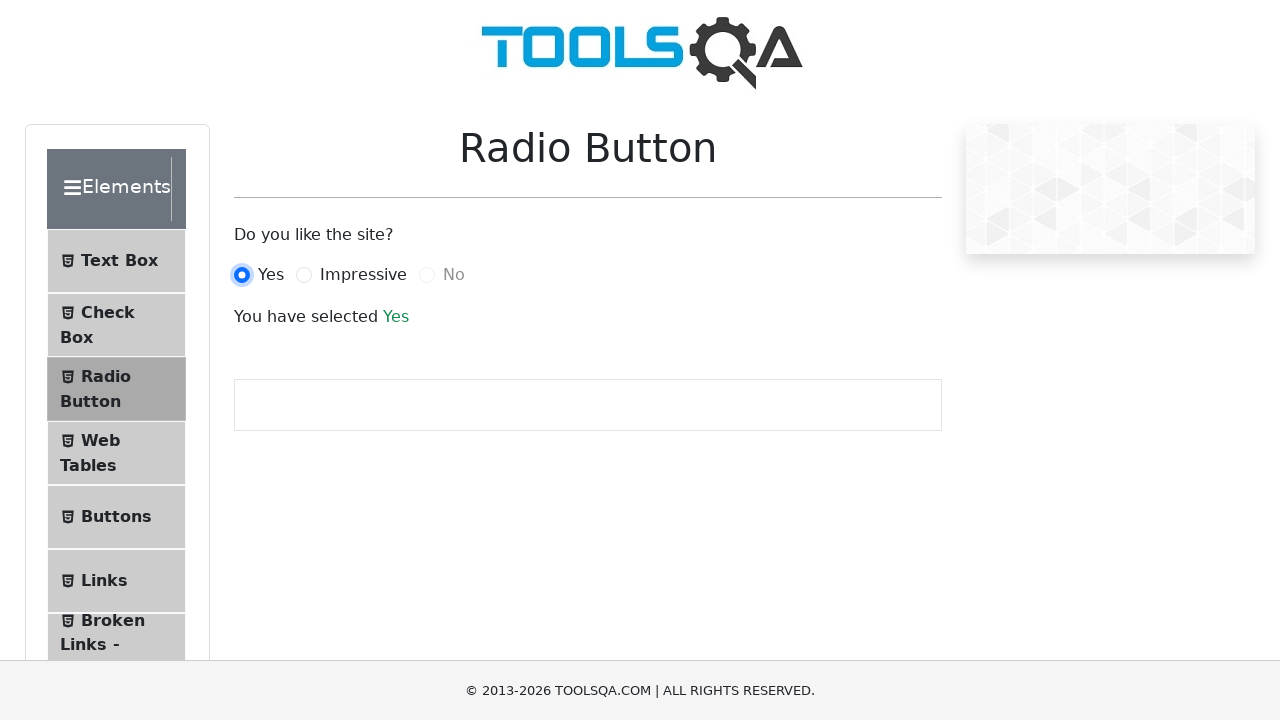

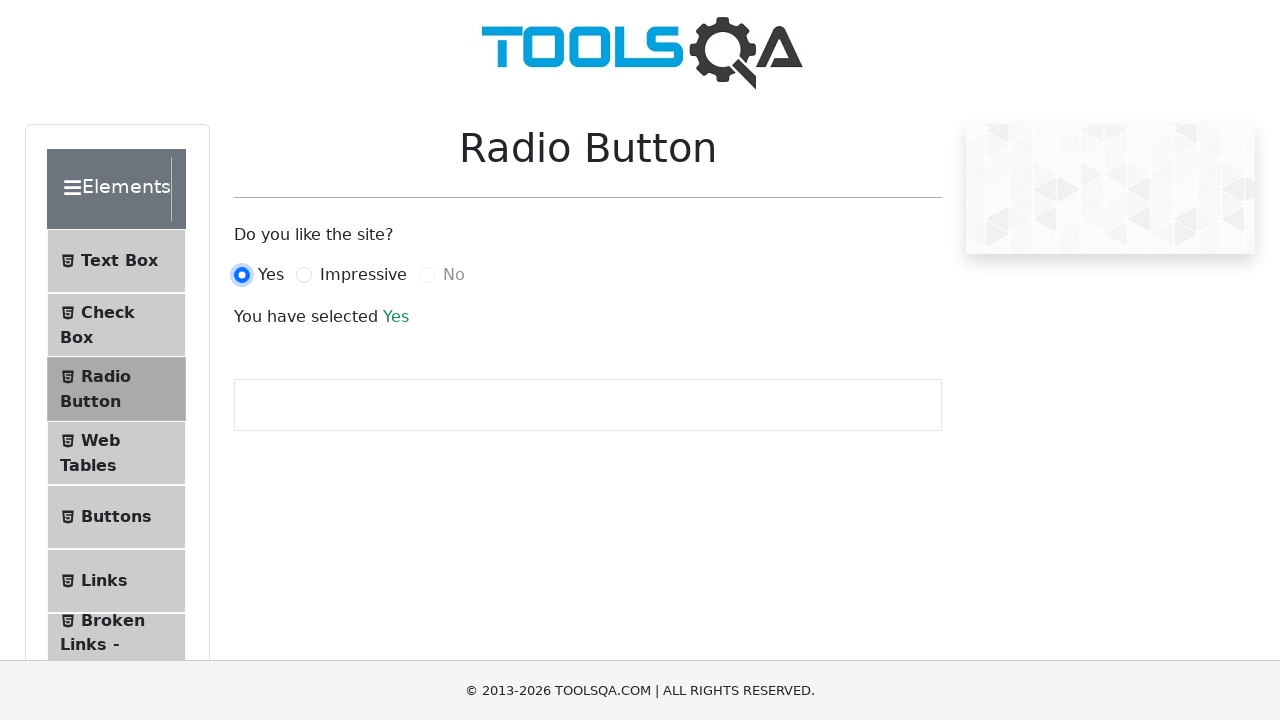